Tests drag and drop functionality by dragging element 'box A' and dropping it onto element 'box B'

Starting URL: https://crossbrowsertesting.github.io/drag-and-drop

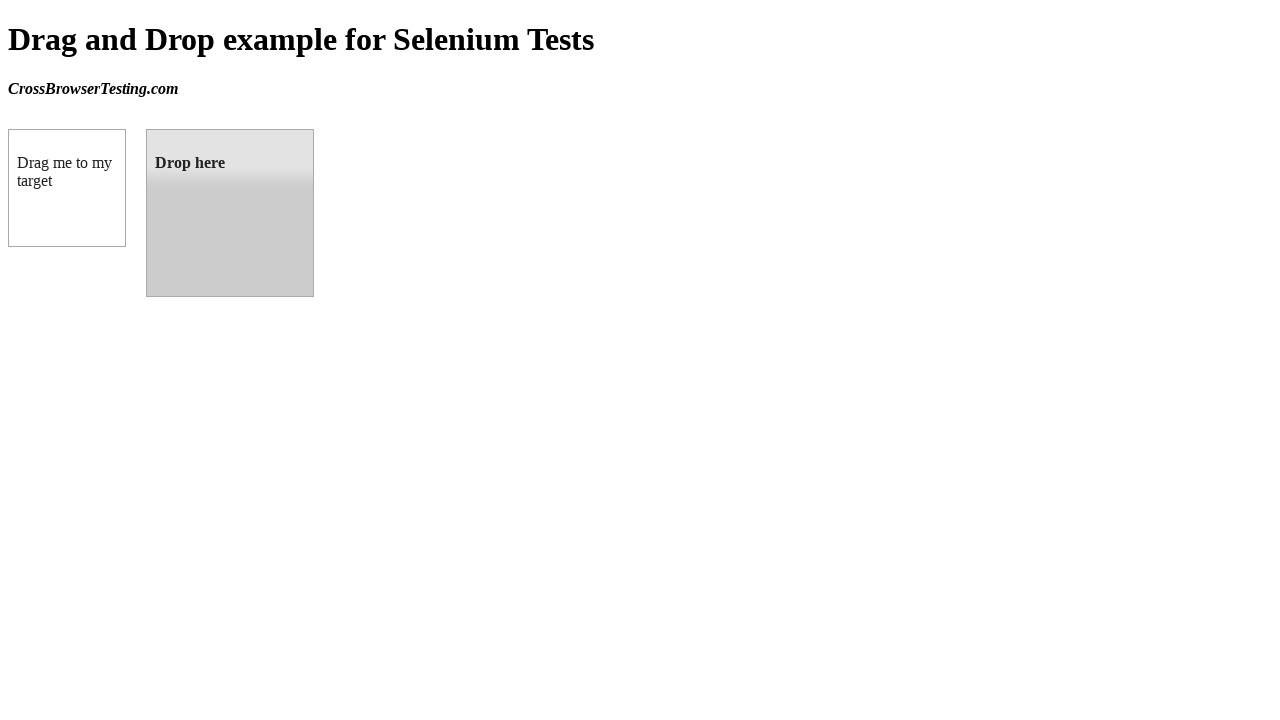

Navigated to drag and drop test page
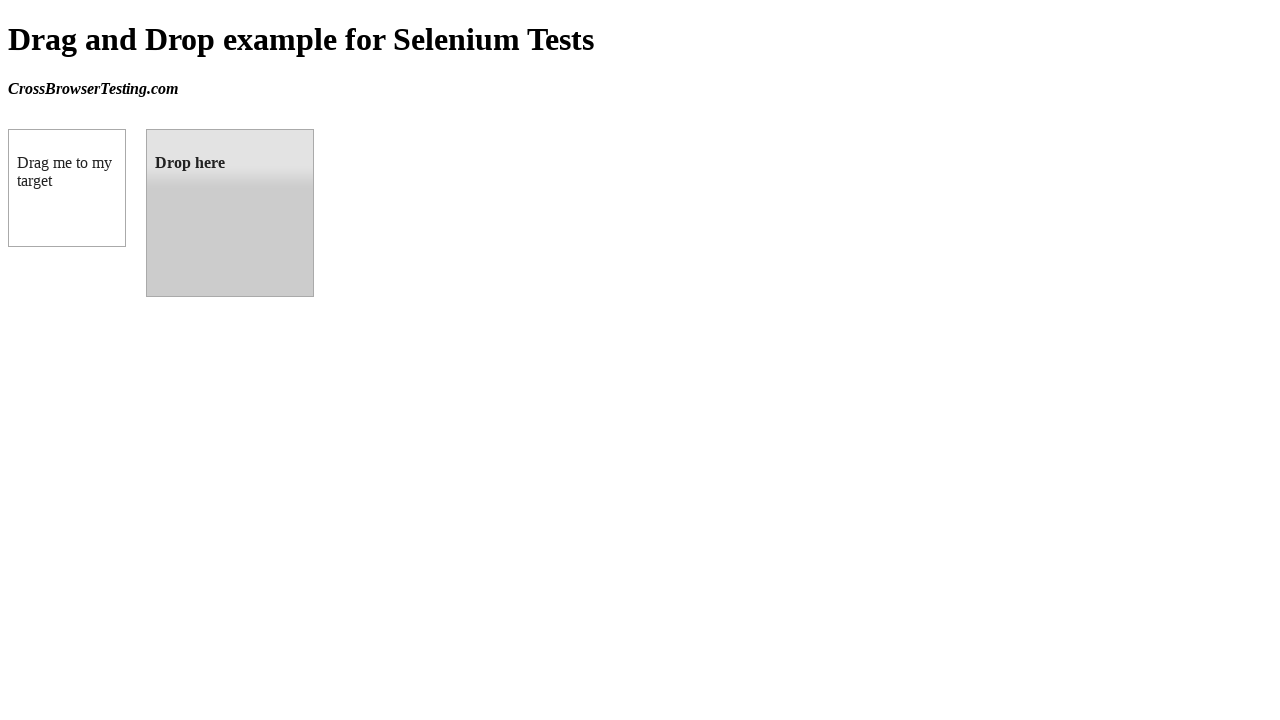

Located source element 'box A' (#draggable)
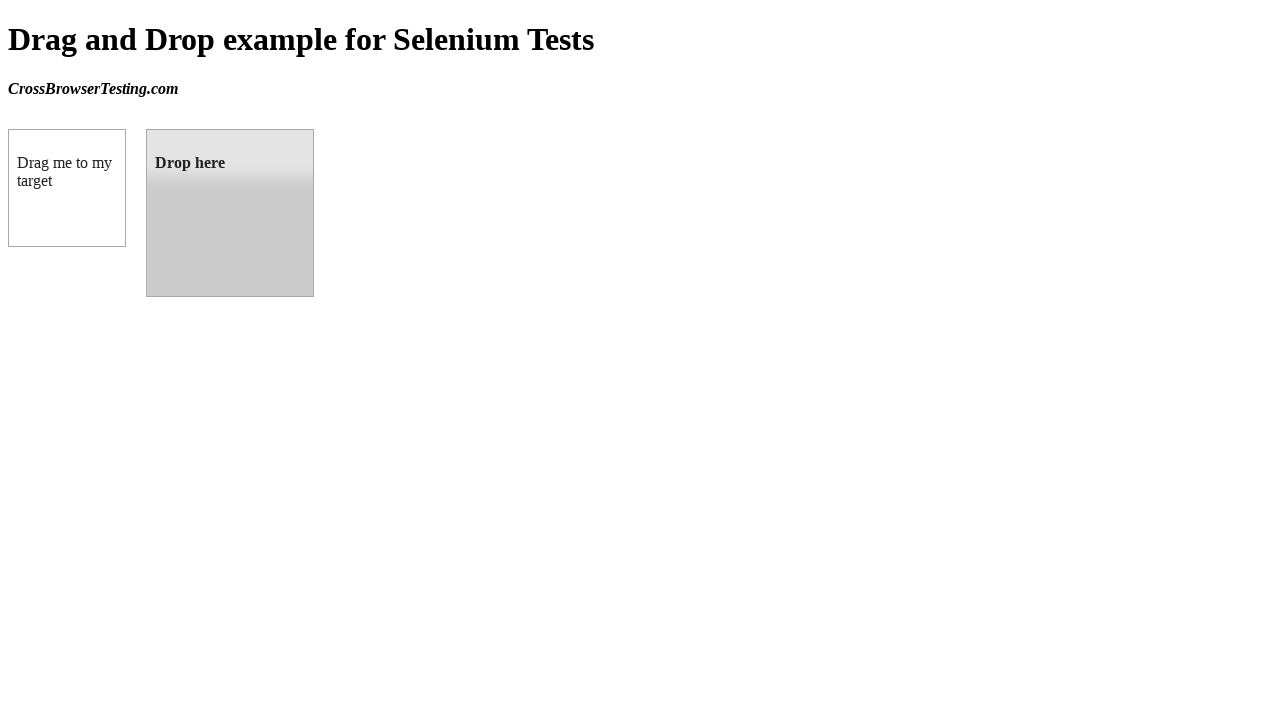

Located target element 'box B' (#droppable)
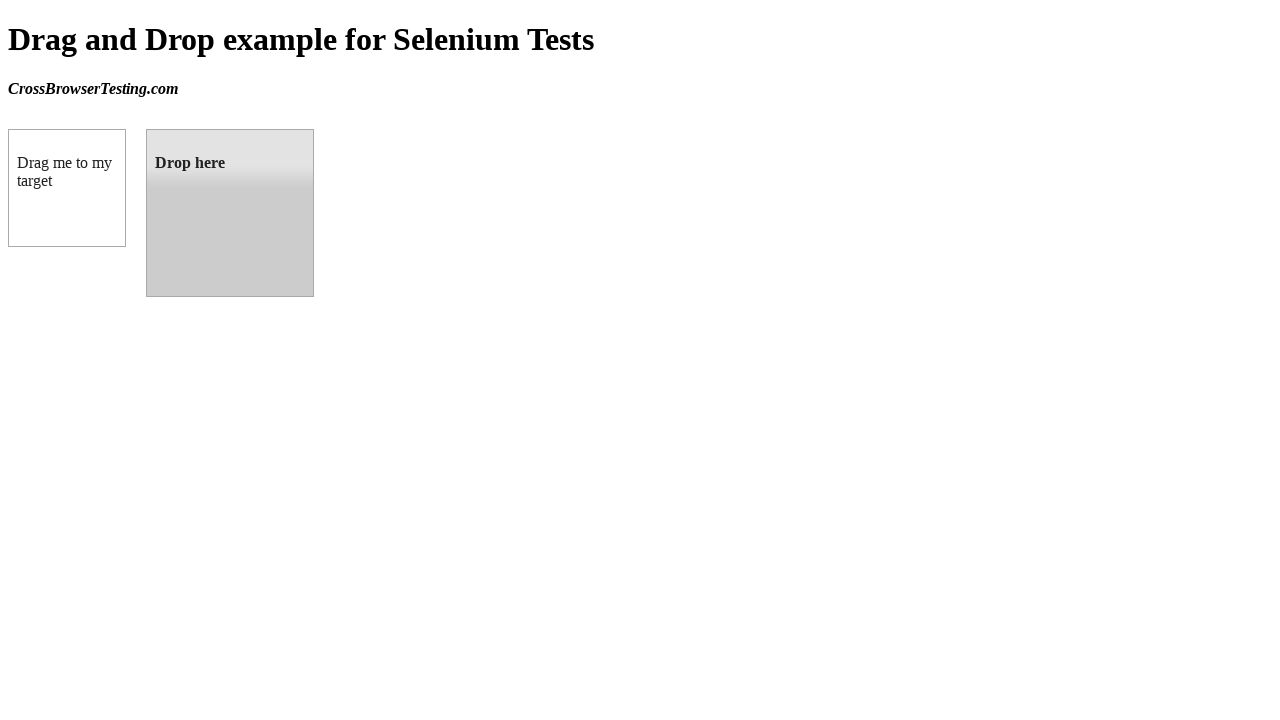

Dragged 'box A' and dropped it onto 'box B' at (230, 213)
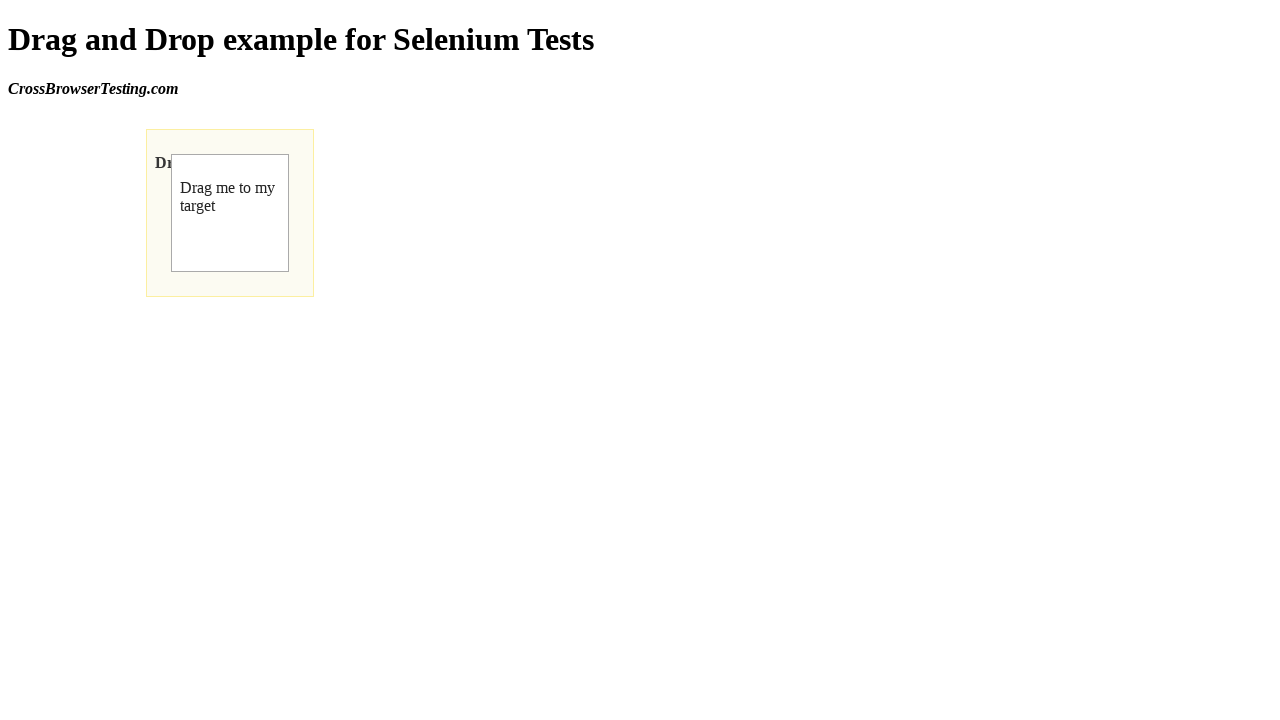

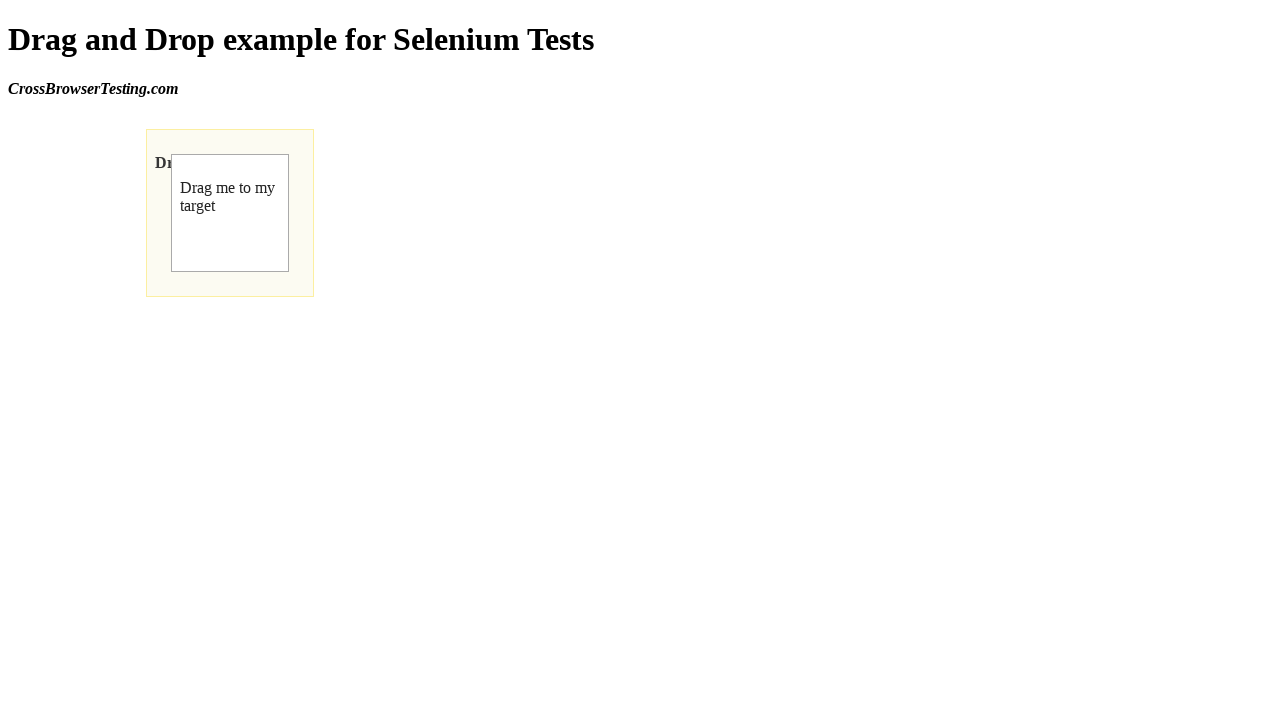